Tests JavaScript alert handling by clicking a button that triggers an alert, accepting the alert, and verifying the success message appears on the page

Starting URL: https://the-internet.herokuapp.com/javascript_alerts

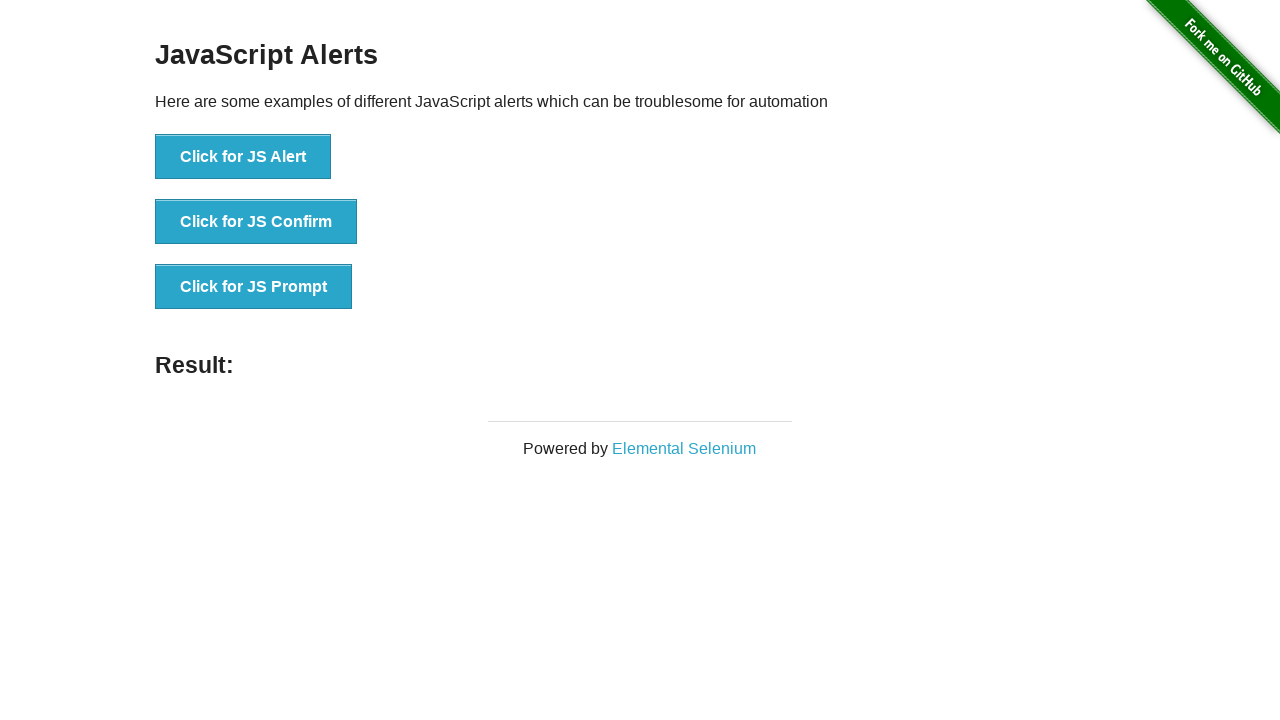

Clicked button to trigger JavaScript alert at (243, 157) on xpath=//button[text()='Click for JS Alert']
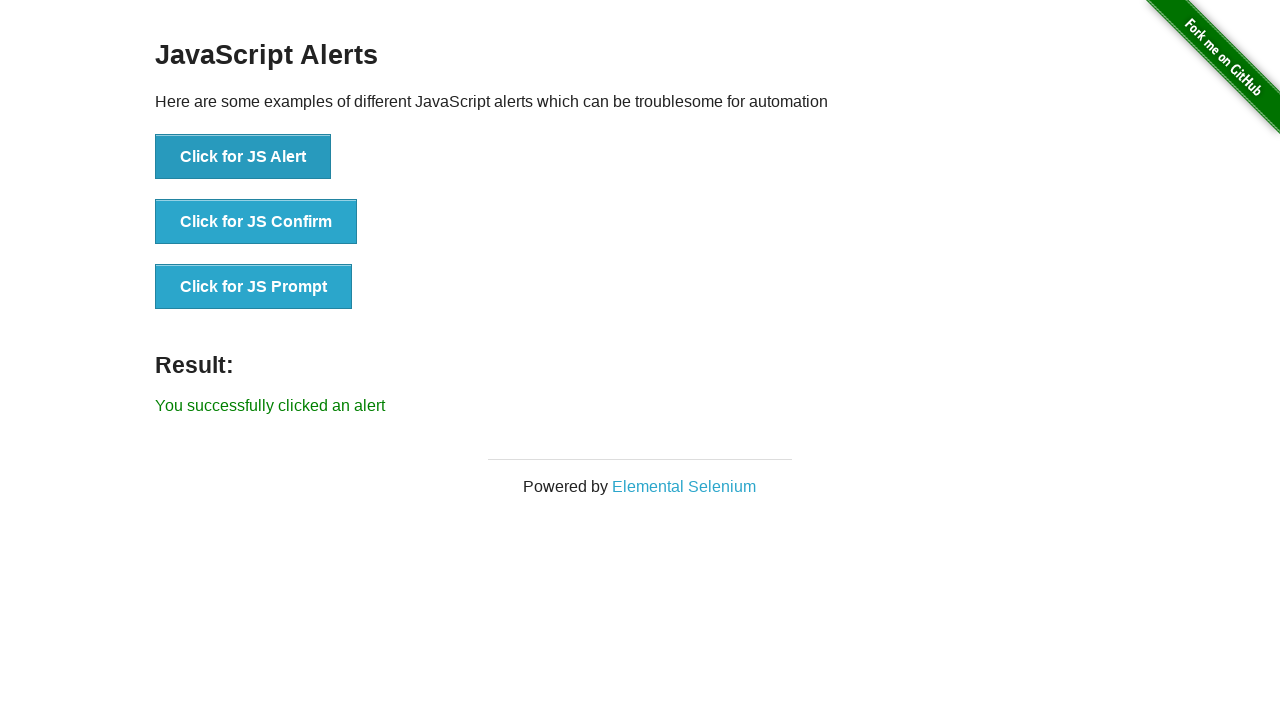

Set up dialog handler to accept alert
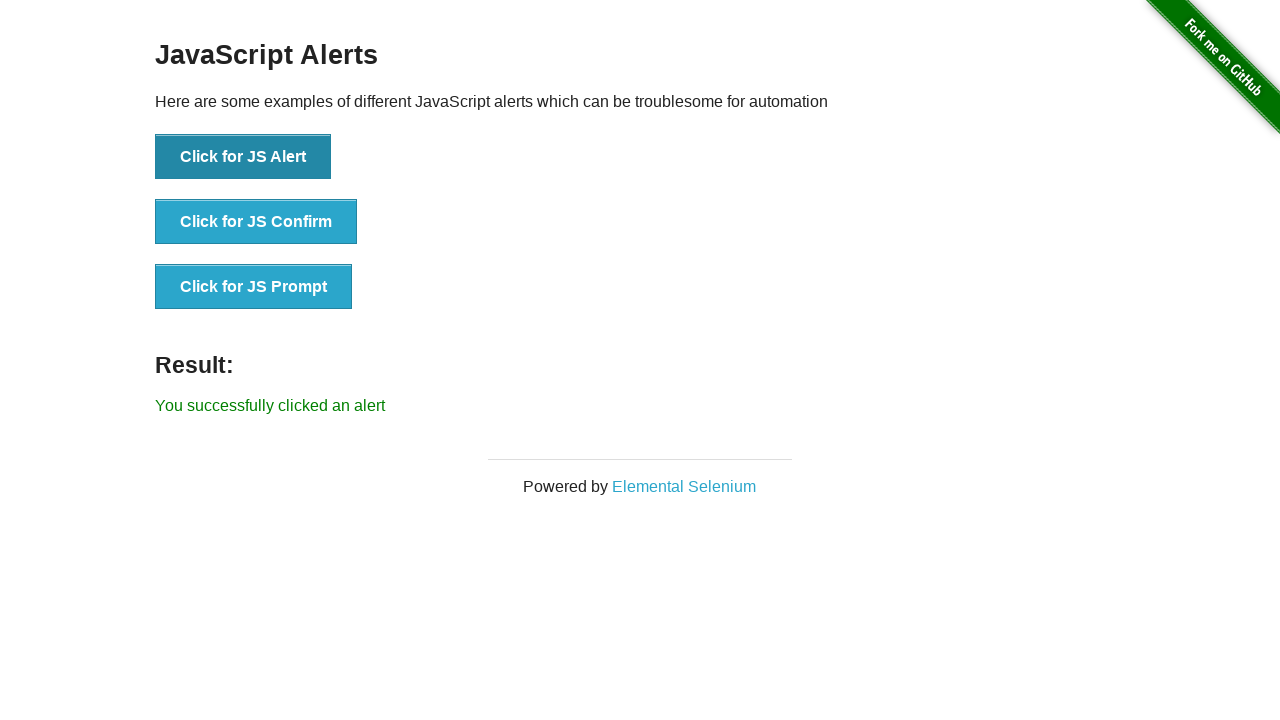

Success message appeared after accepting alert
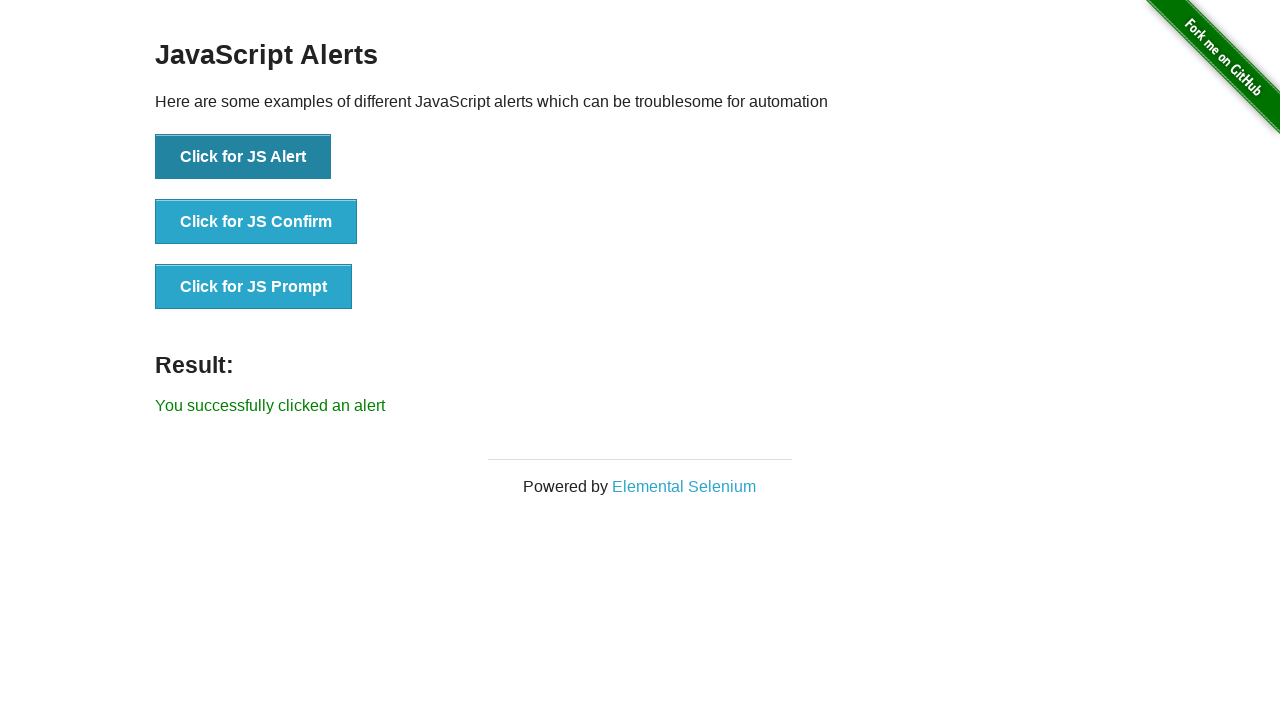

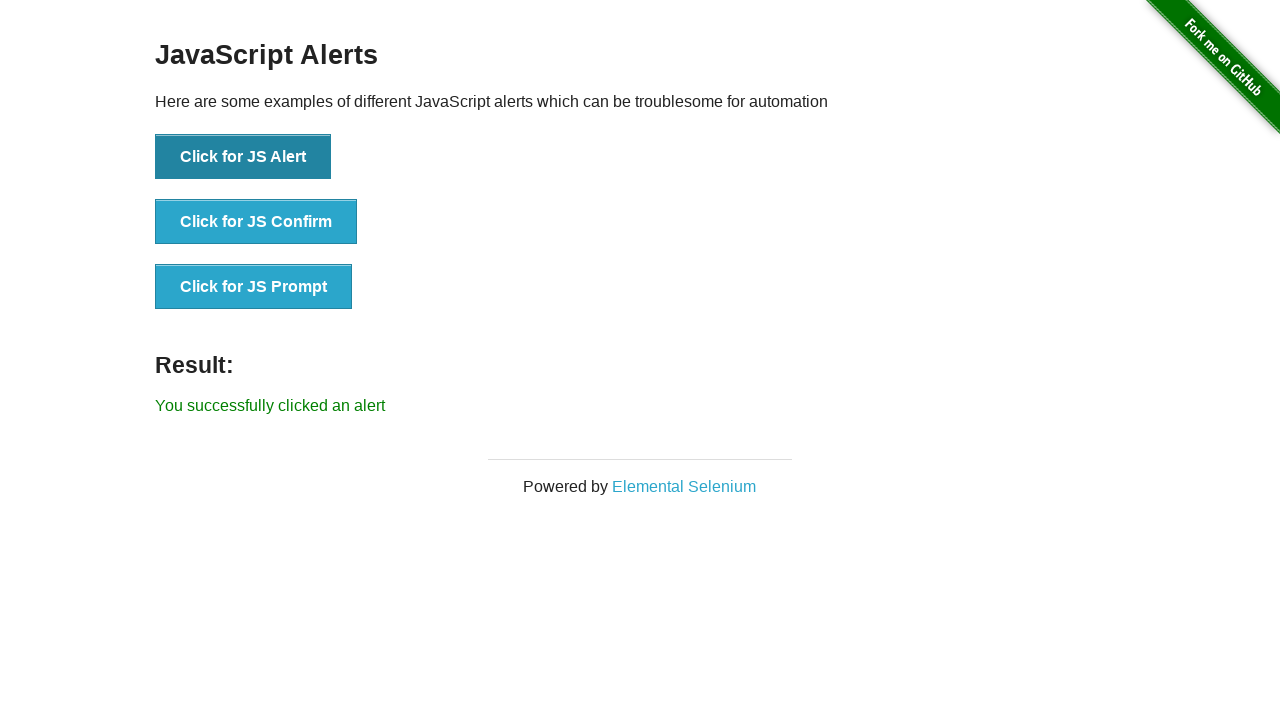